Tests dropdown select functionality by selecting "Magenta" option from the old-style select menu on the DemoQA select menu page

Starting URL: https://demoqa.com/select-menu

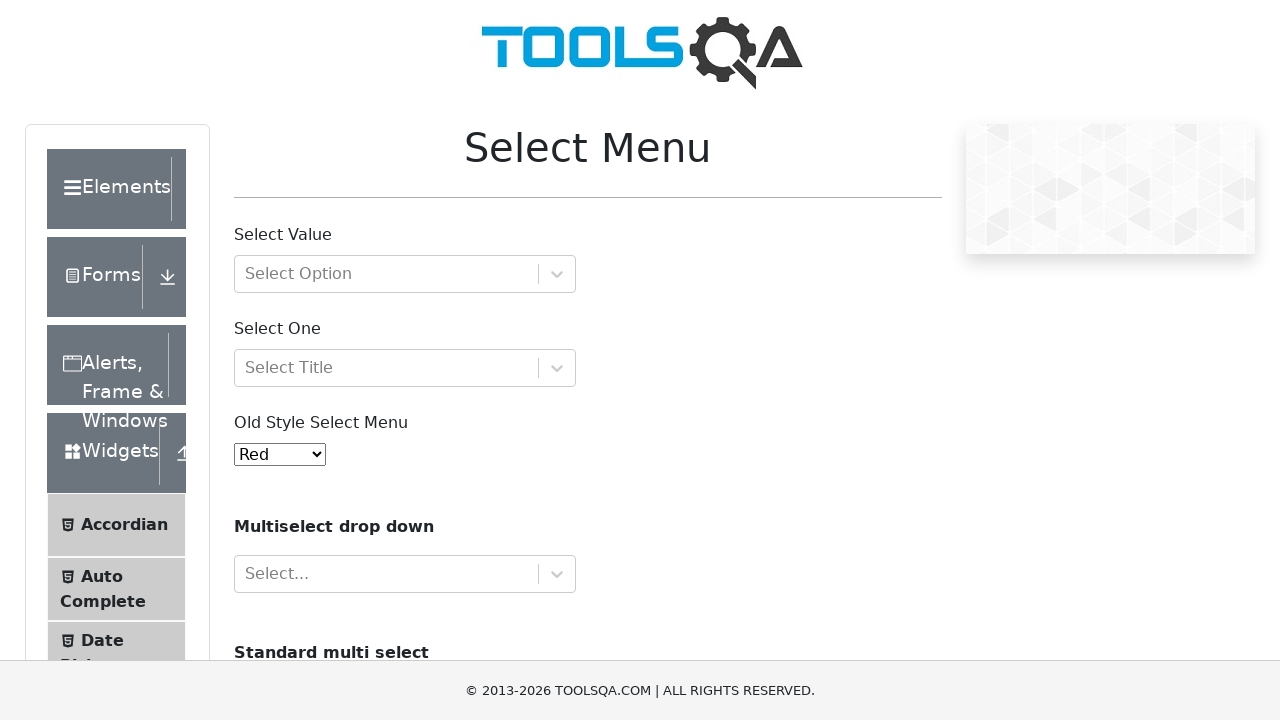

Waited for old-style select menu to be visible
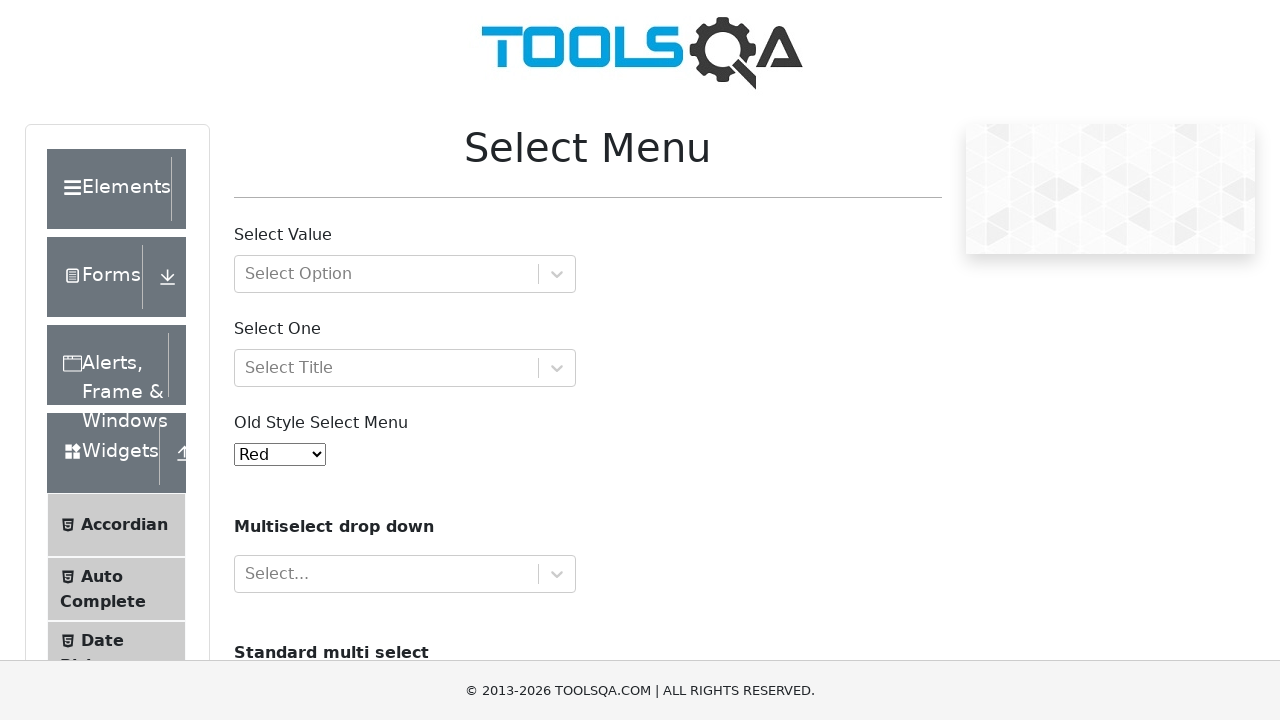

Selected 'Magenta' option from the dropdown menu on #oldSelectMenu
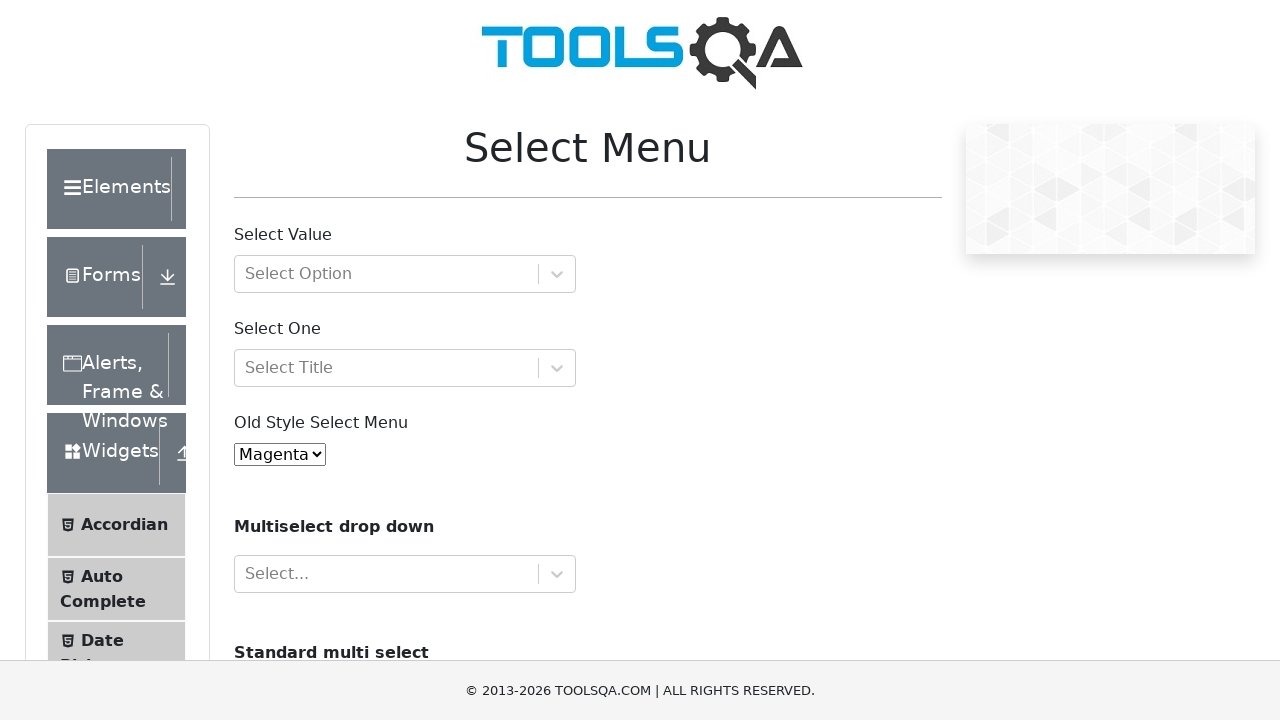

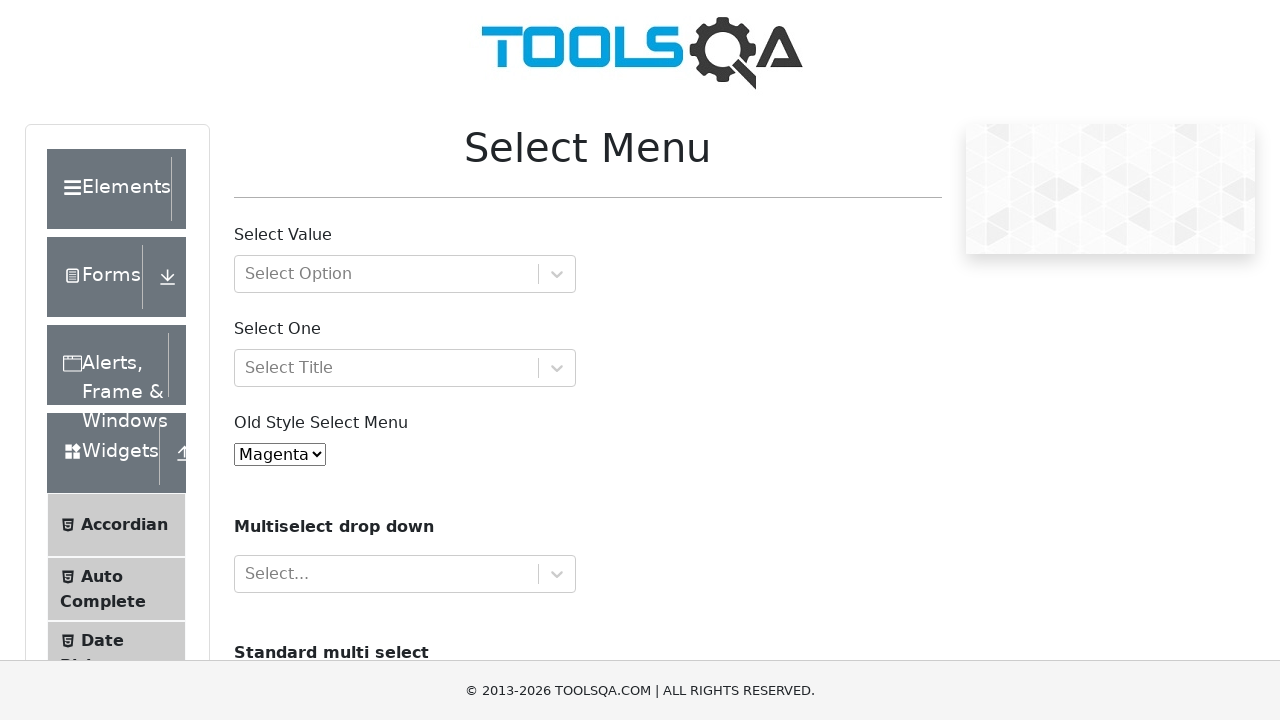